Tests that todo data persists after page reload

Starting URL: https://demo.playwright.dev/todomvc

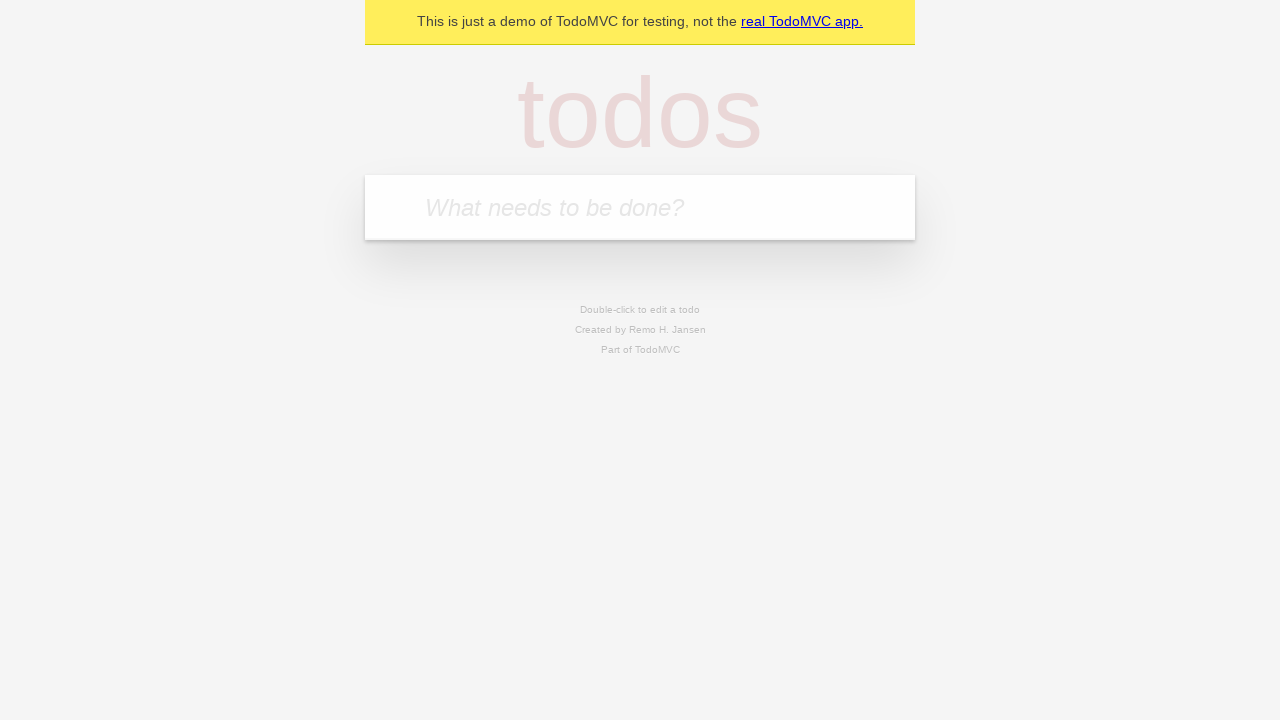

Filled first todo item 'チーズを買う' in input field on internal:attr=[placeholder="What needs to be done?"i]
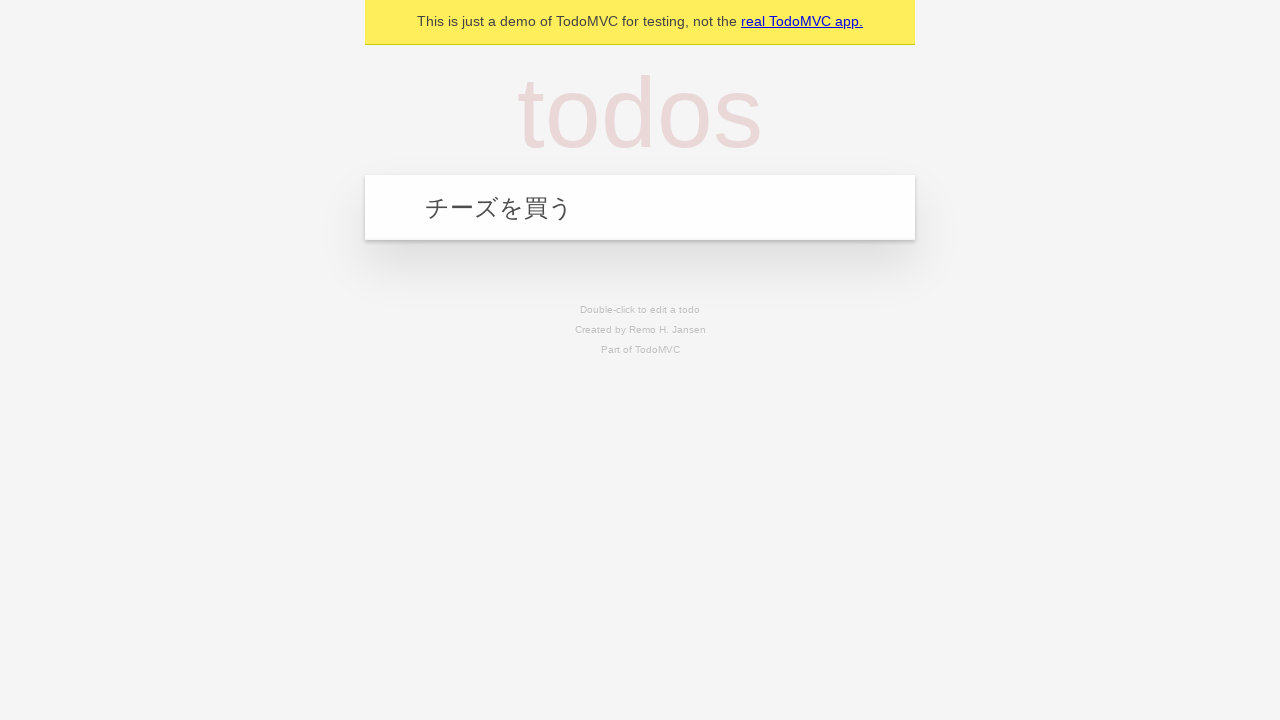

Pressed Enter to create first todo item on internal:attr=[placeholder="What needs to be done?"i]
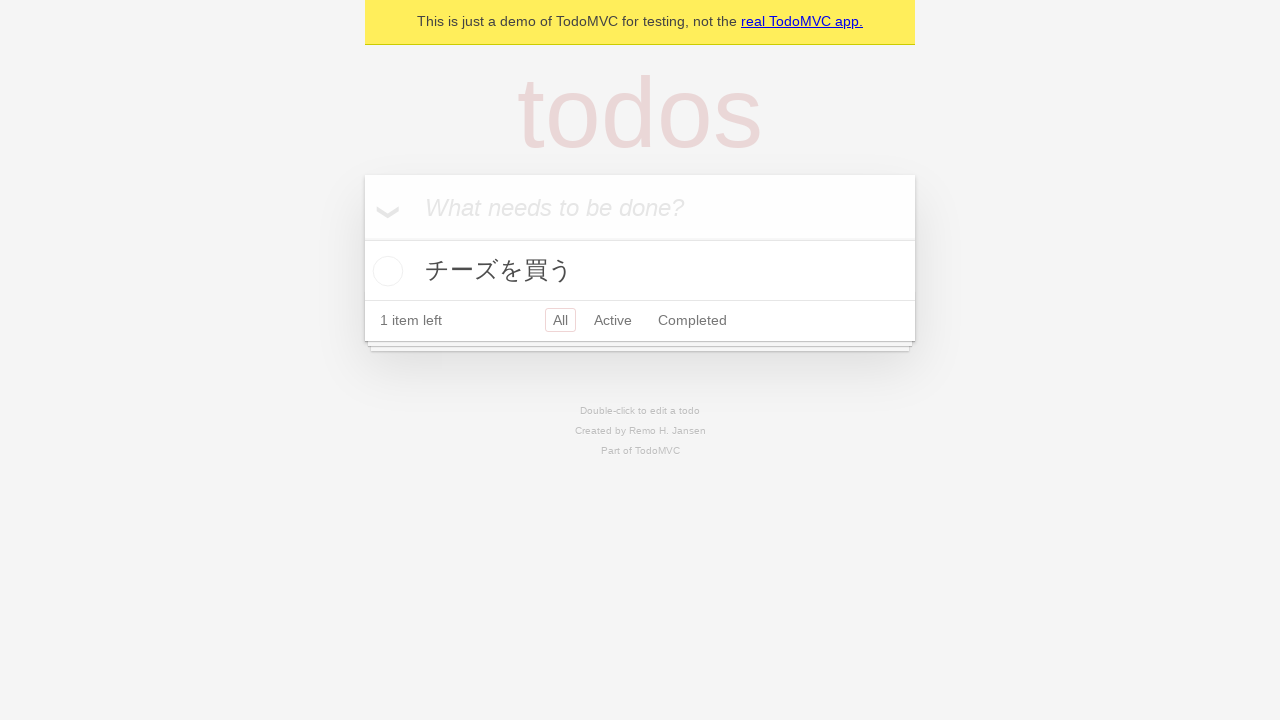

Filled second todo item '猫にエサをあげる' in input field on internal:attr=[placeholder="What needs to be done?"i]
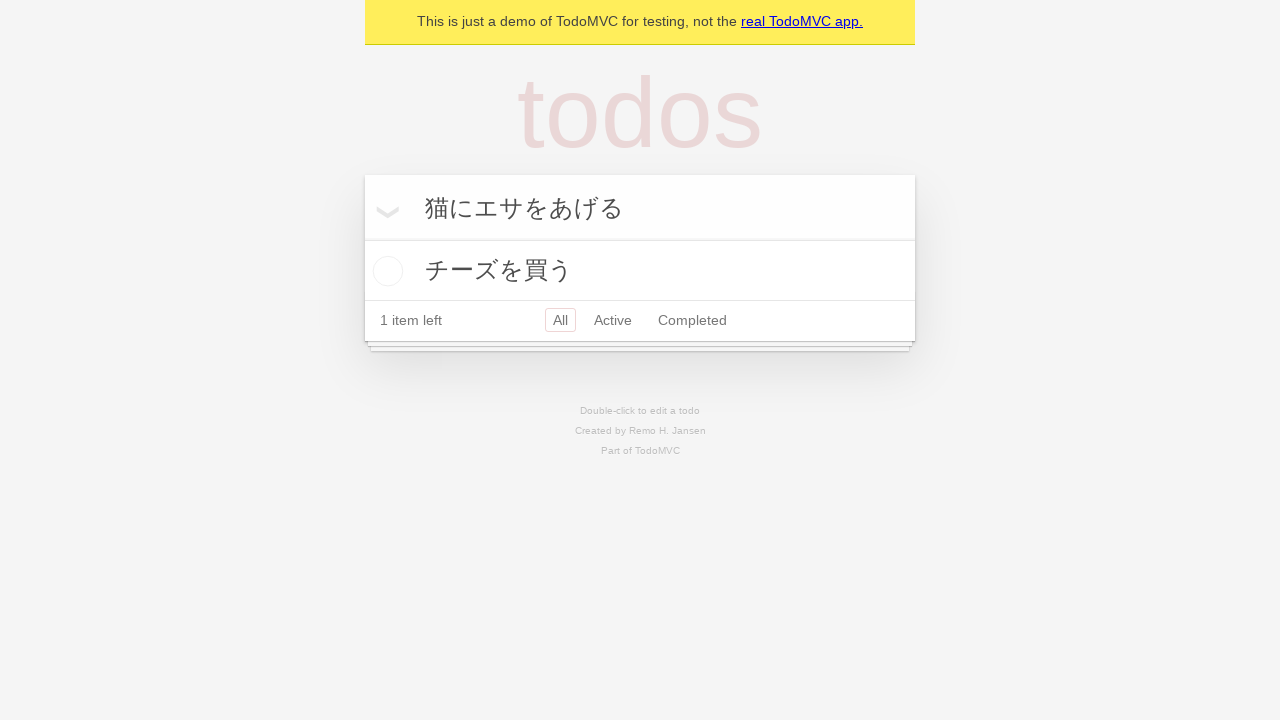

Pressed Enter to create second todo item on internal:attr=[placeholder="What needs to be done?"i]
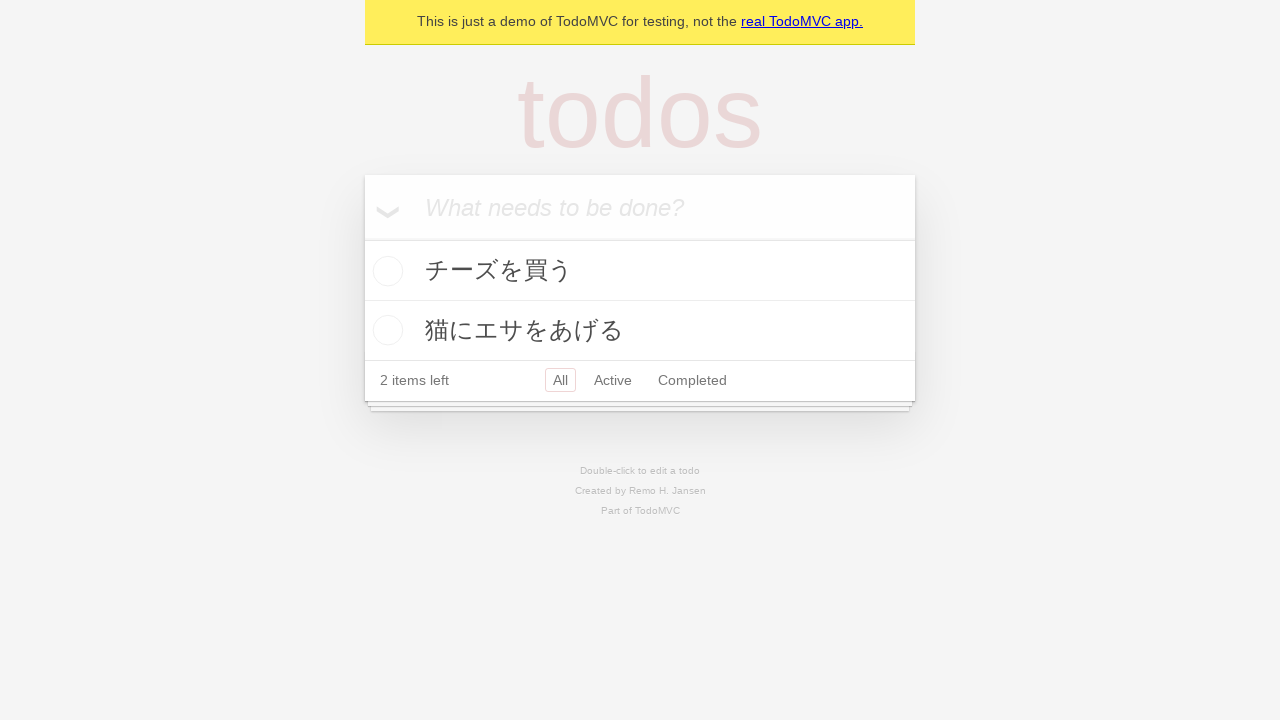

Checked the first todo item at (385, 271) on internal:testid=[data-testid="todo-item"s] >> nth=0 >> internal:role=checkbox
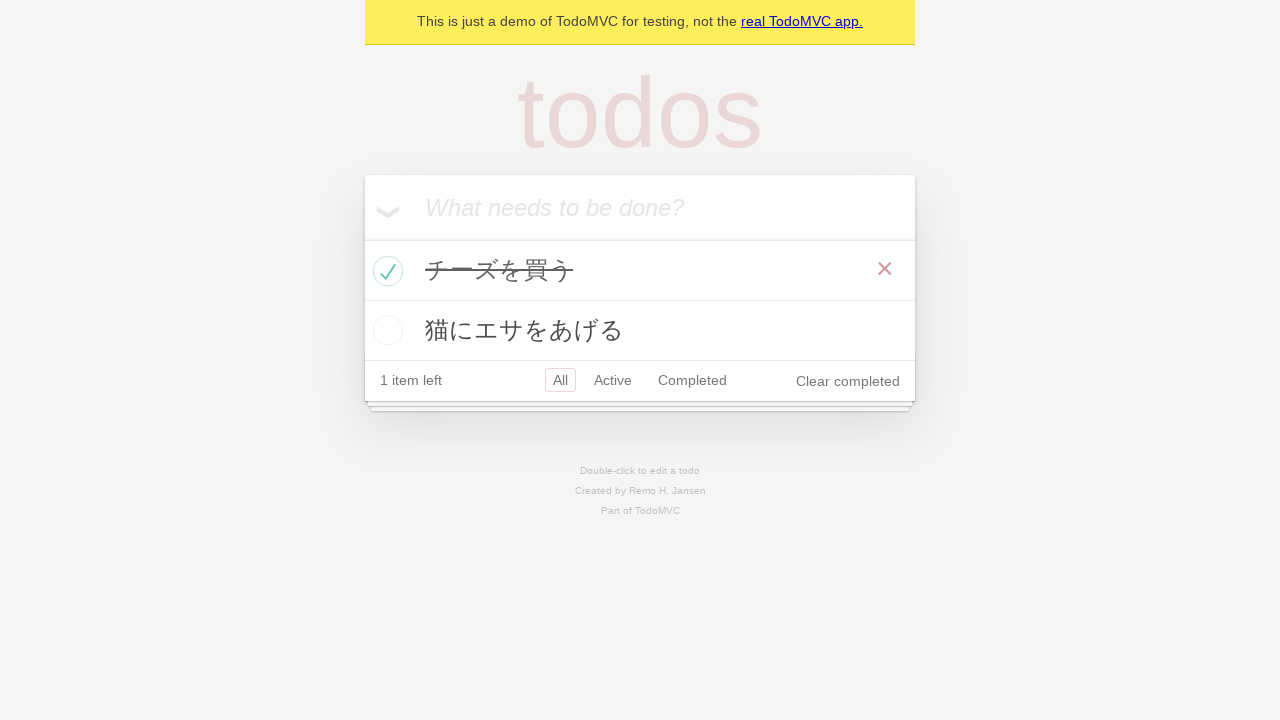

Reloaded the page to test data persistence
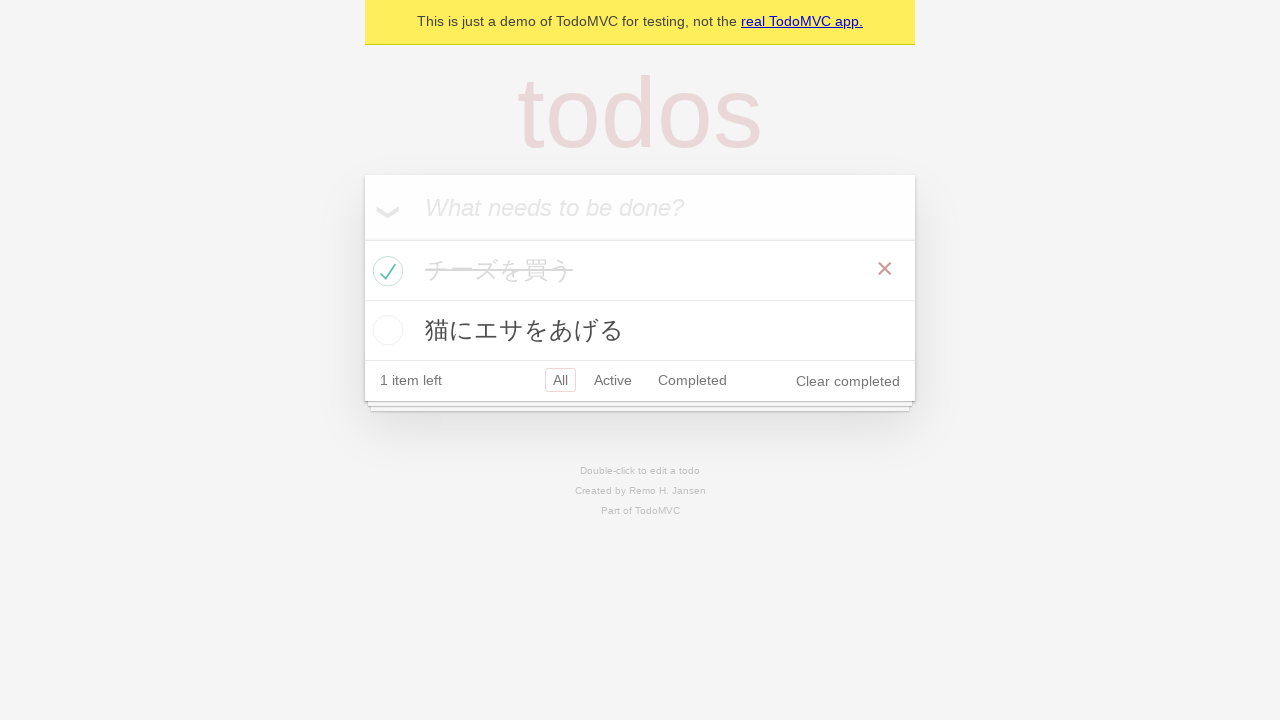

Waited for todo items to load after page reload
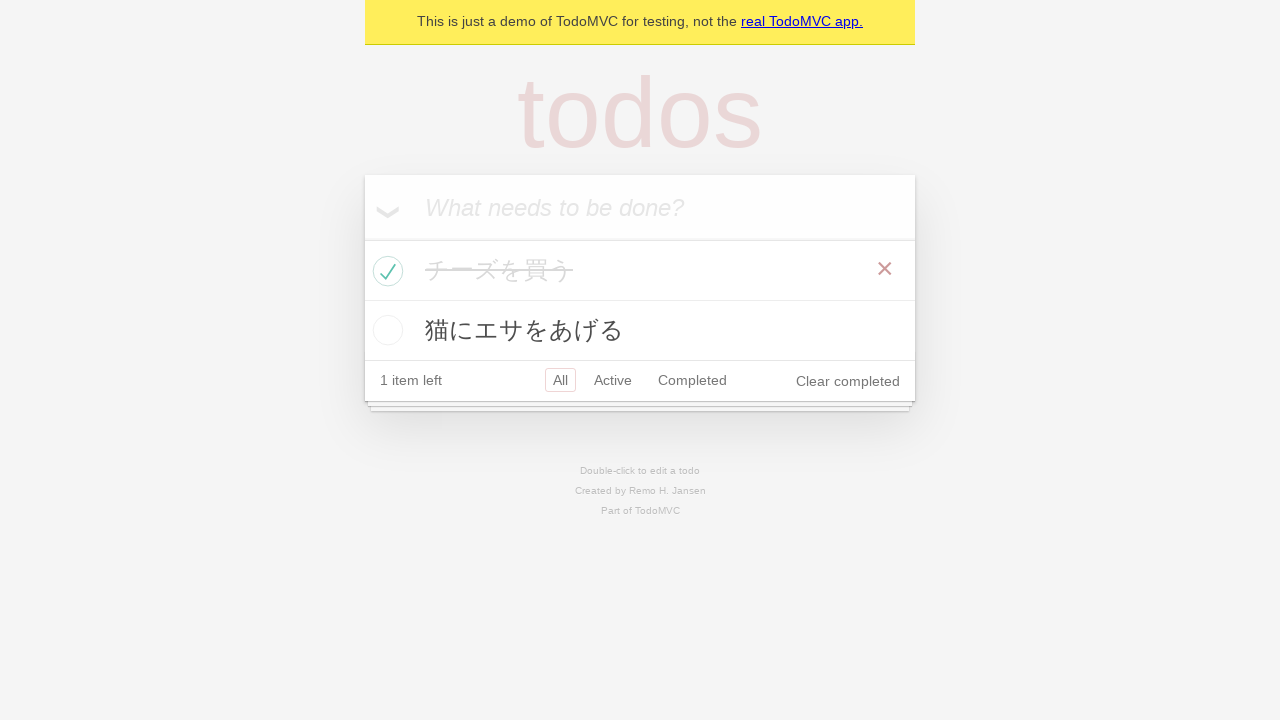

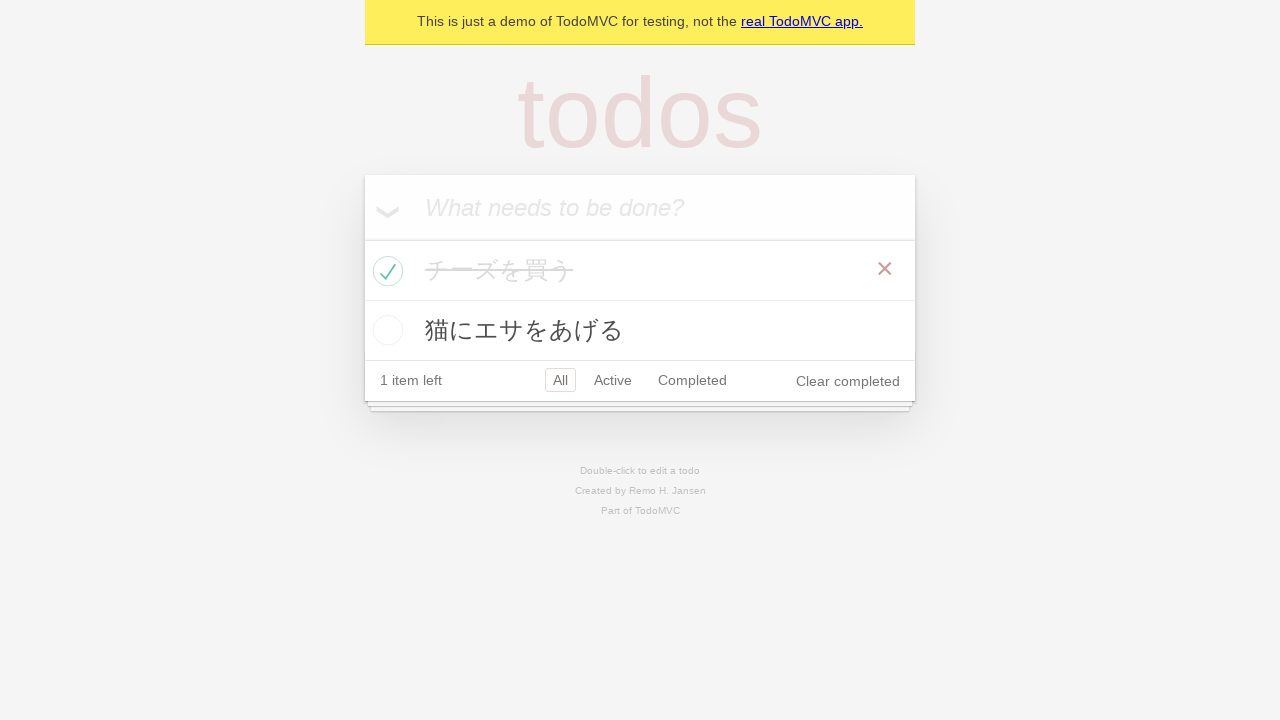